Tests navigation on Ubuntu website by clicking on a link containing "Server" text

Starting URL: https://www.ubuntu.com

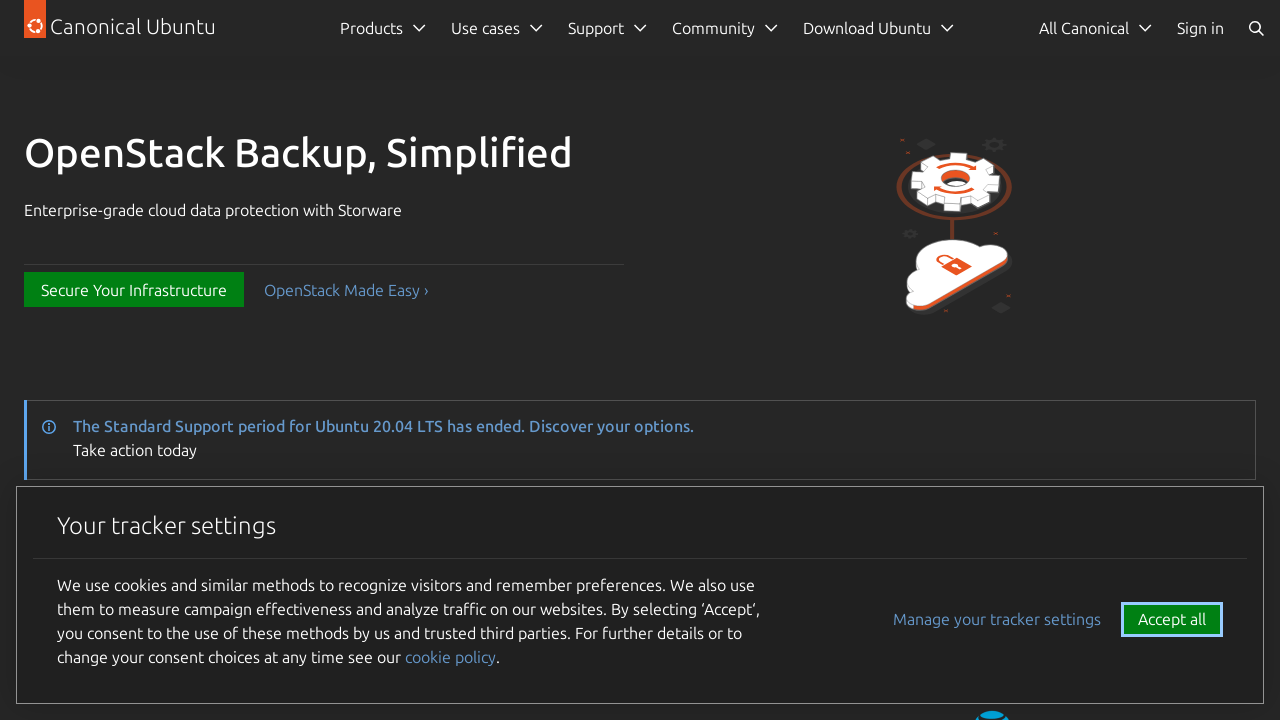

Navigated to Ubuntu website
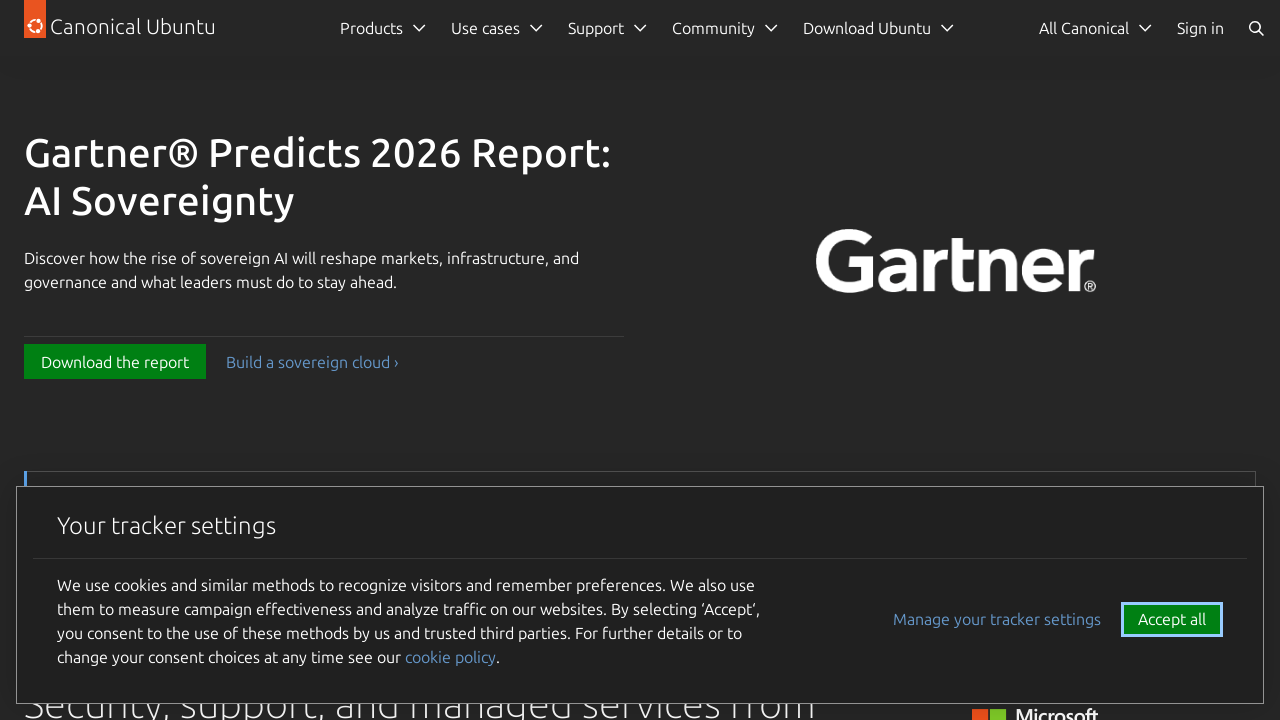

Clicked on link containing 'Server' text at (76, 393) on a:has-text('Server')
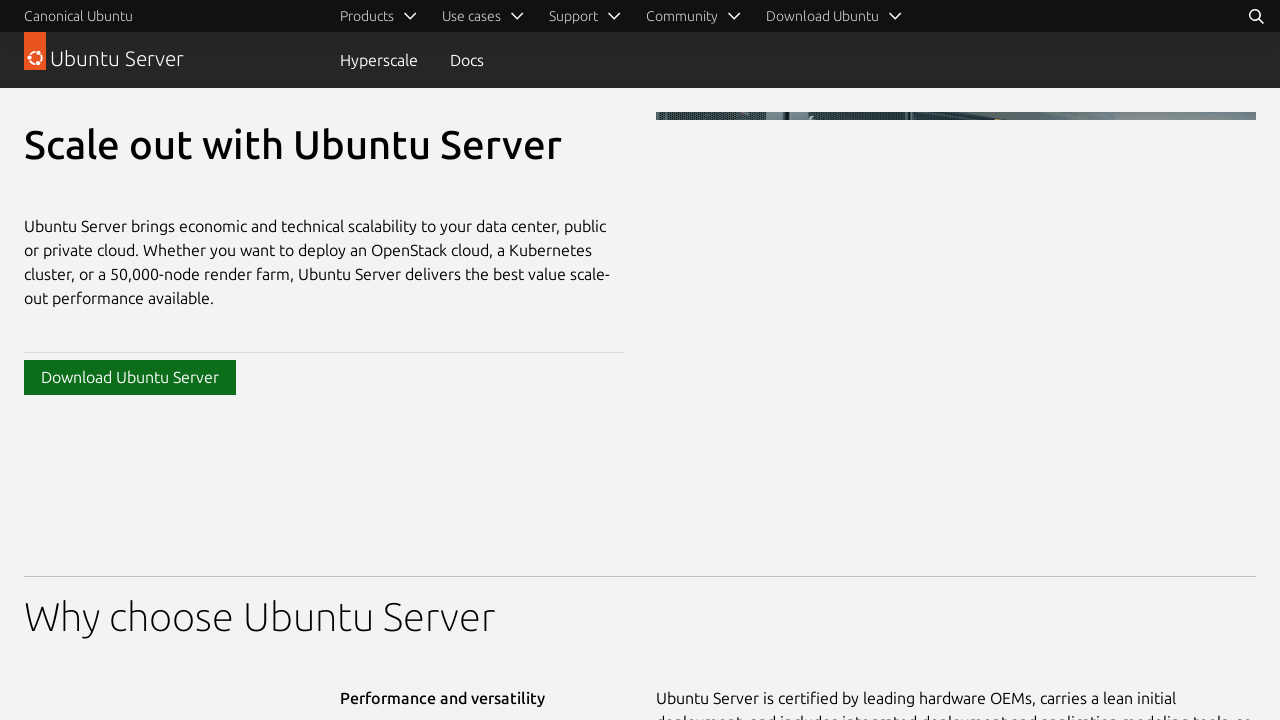

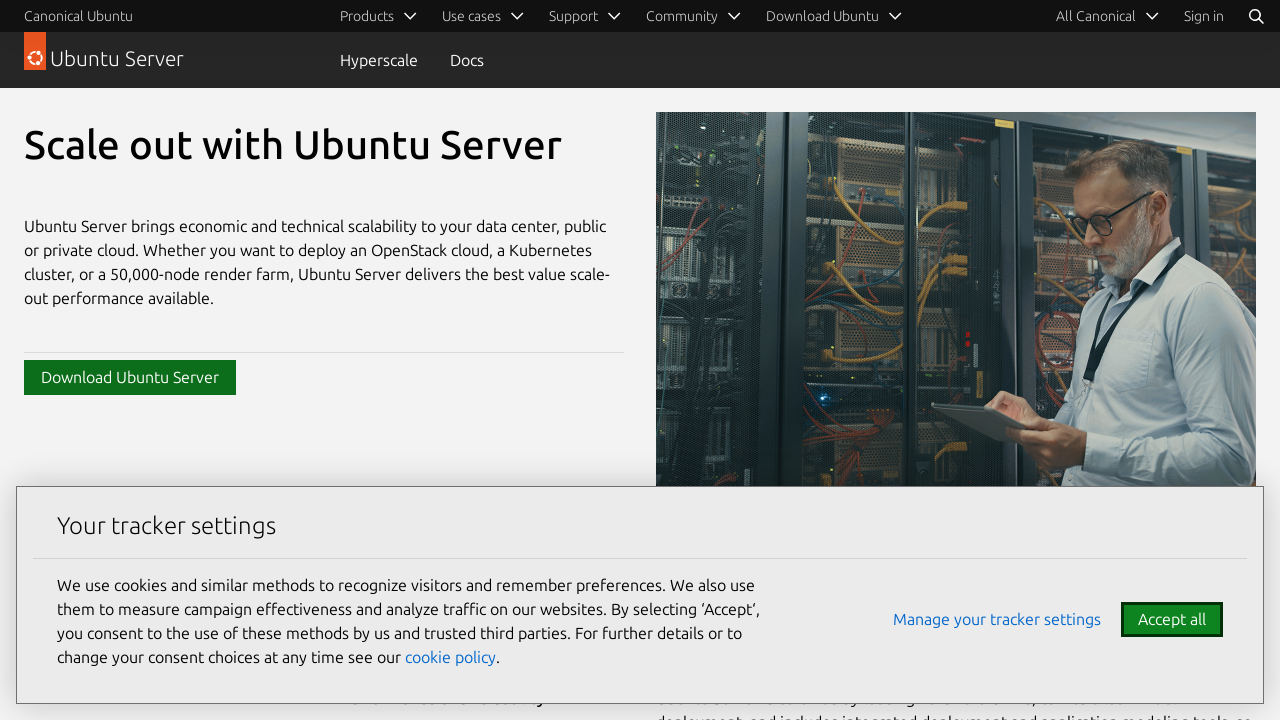